Adds 5 new rows to a table by clicking the Add New button, filling in name, department, and phone fields, and confirming each addition

Starting URL: https://www.tutorialrepublic.com/snippets/bootstrap/table-with-add-and-delete-row-feature.php

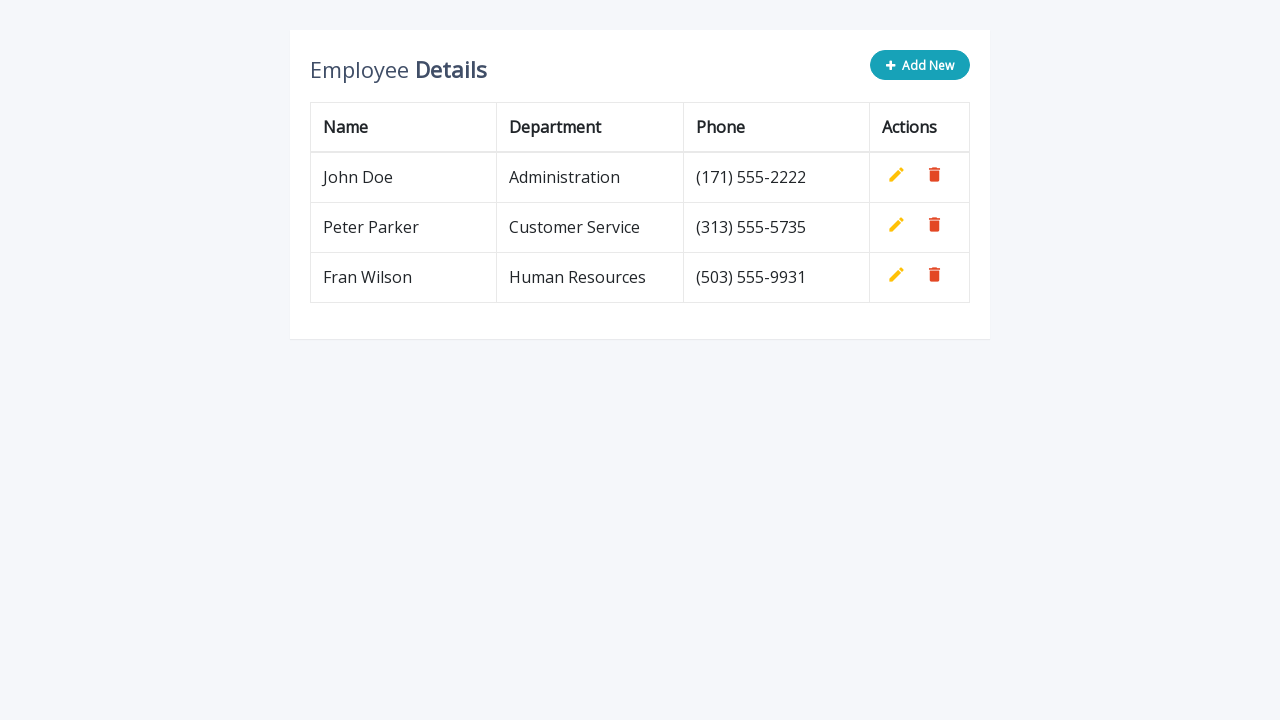

Clicked Add New button at (920, 65) on xpath=//button
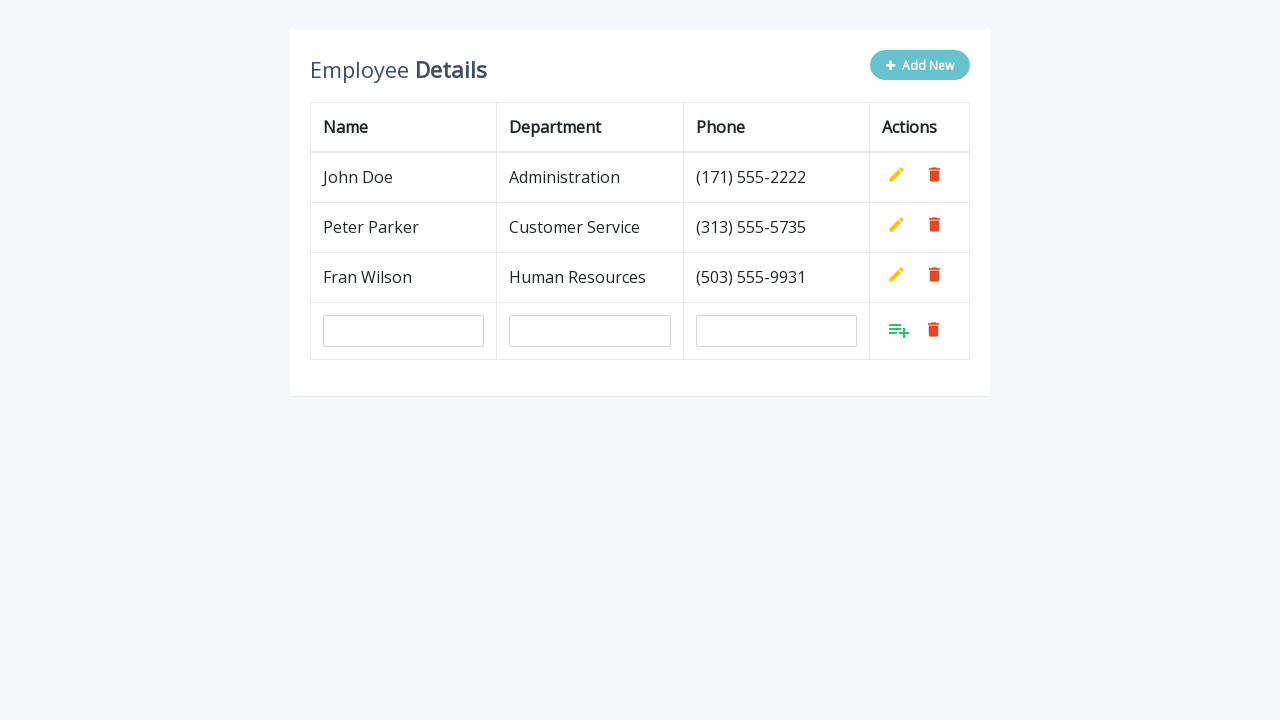

Filled in name field with 'Aleksandra' on //input[@name='name']
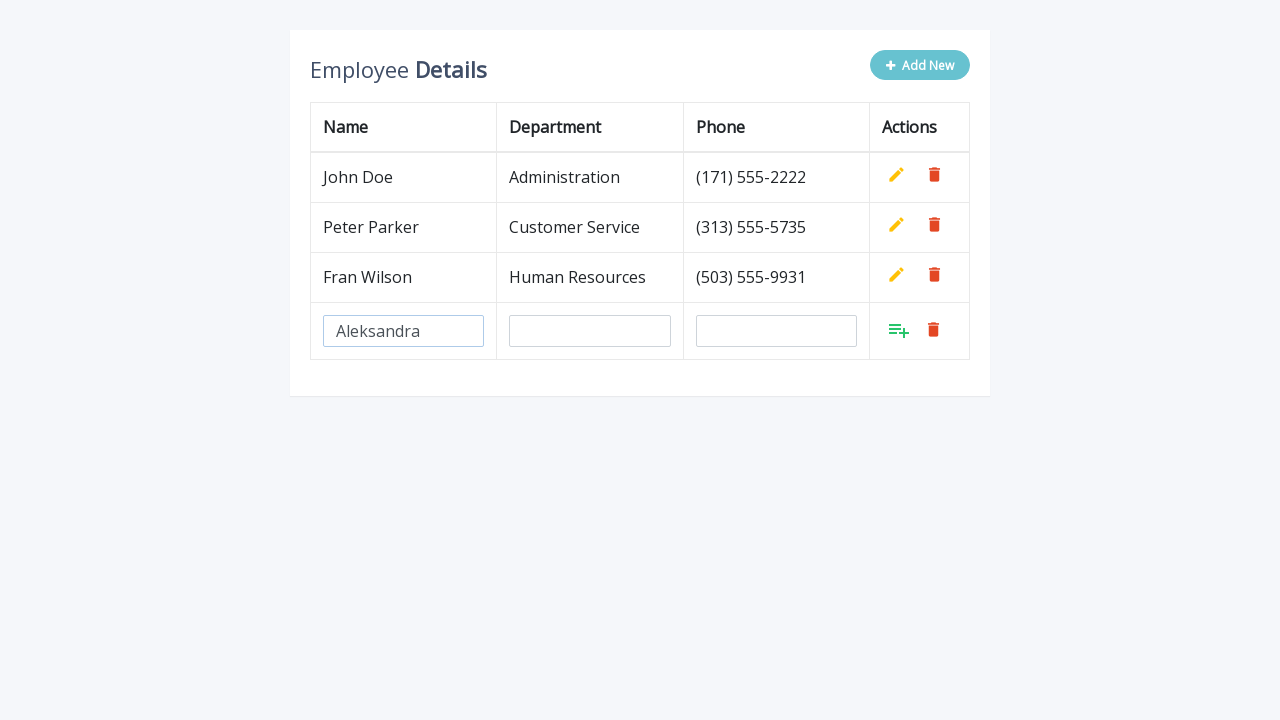

Filled in department field with 'Markovic' on //input[@name='department']
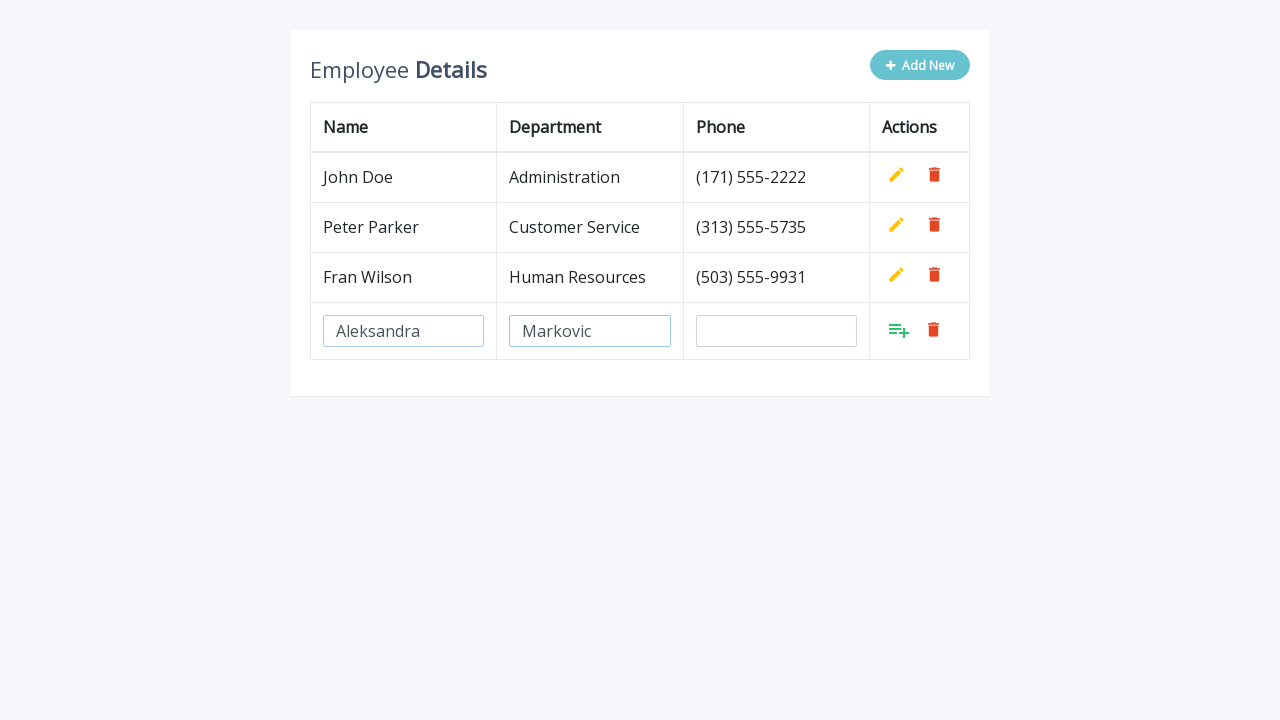

Filled in phone field with '(062)220666' on //input[@name='phone']
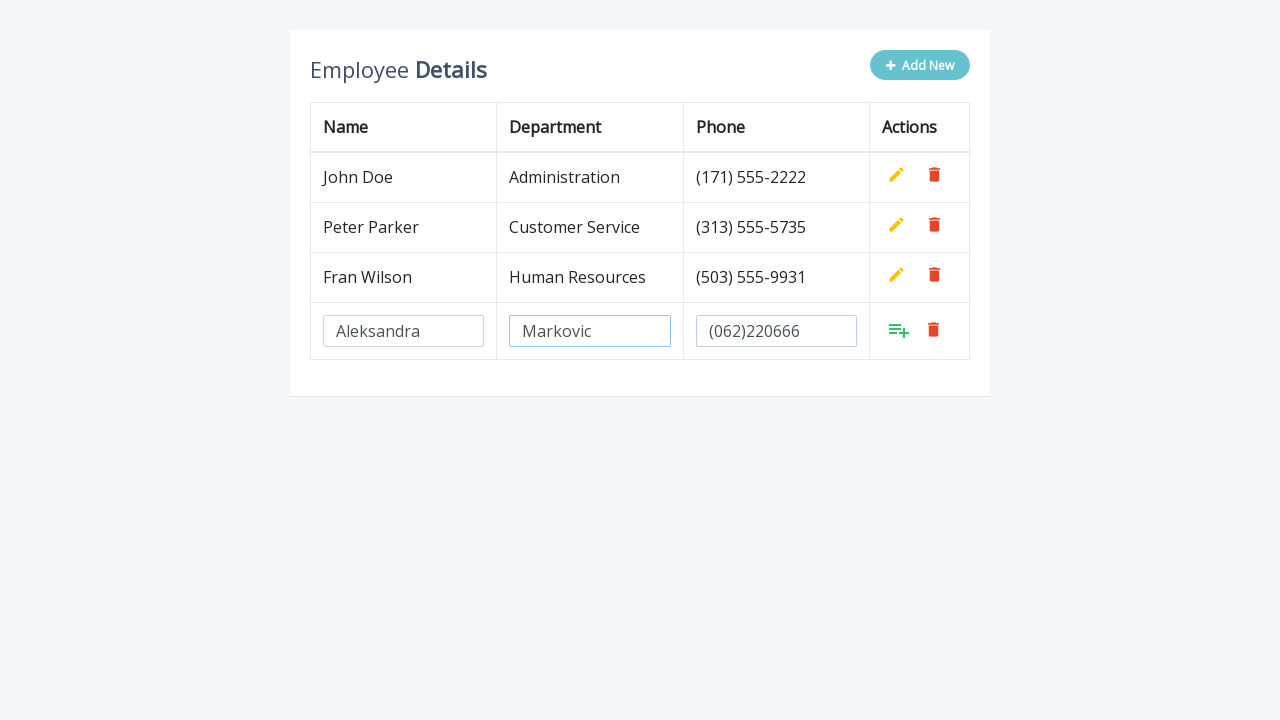

Clicked Add button to confirm row addition at (899, 330) on xpath=//tbody/tr[last()]/td[last()]/a
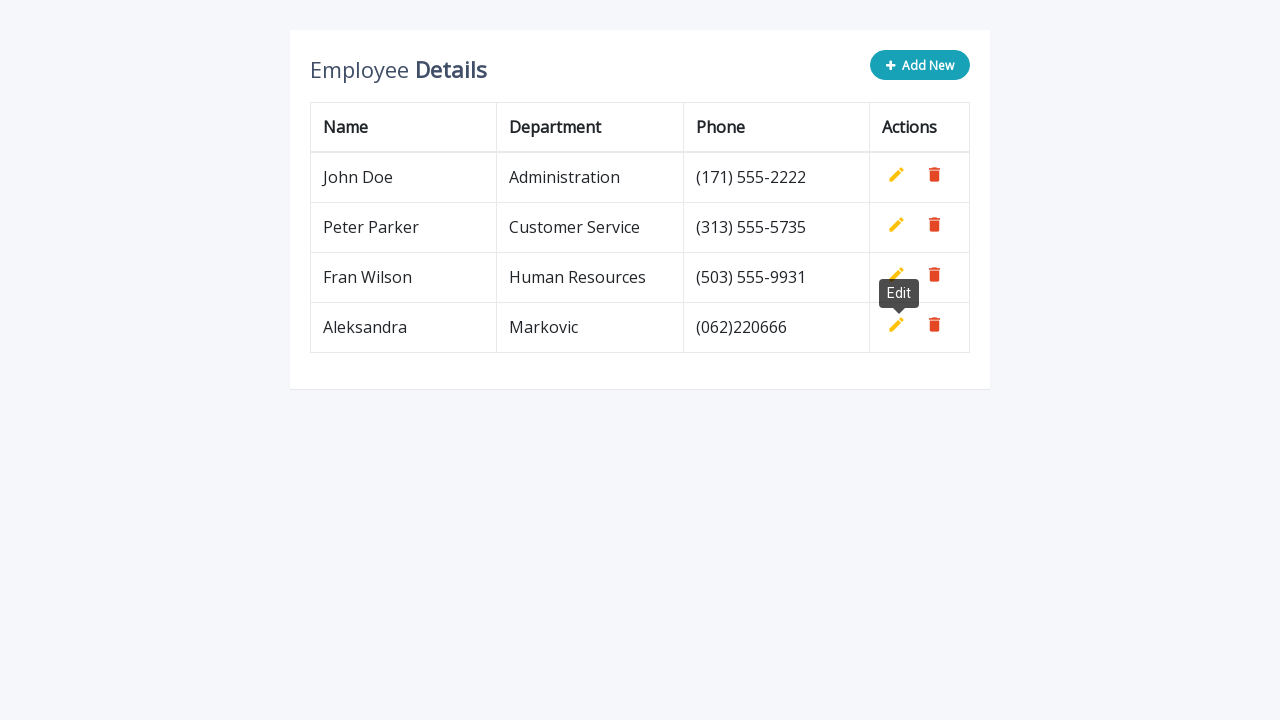

Waited 500ms before next iteration
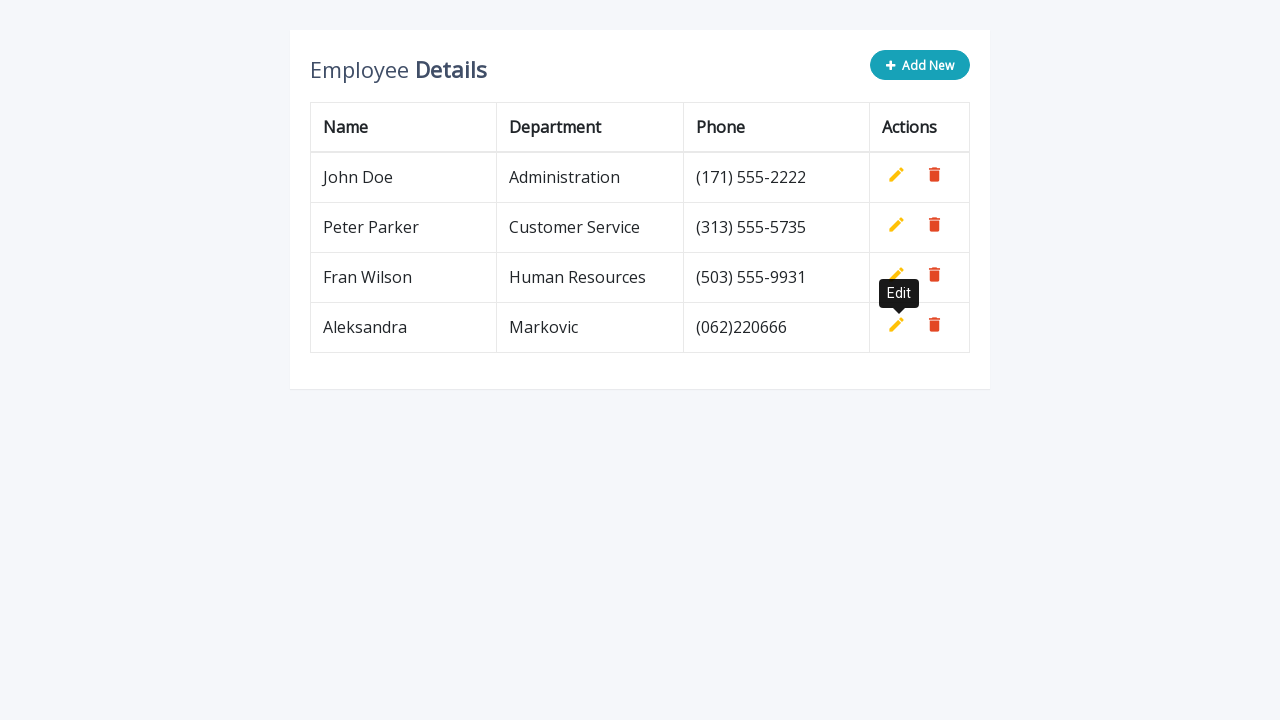

Clicked Add New button at (920, 65) on xpath=//button
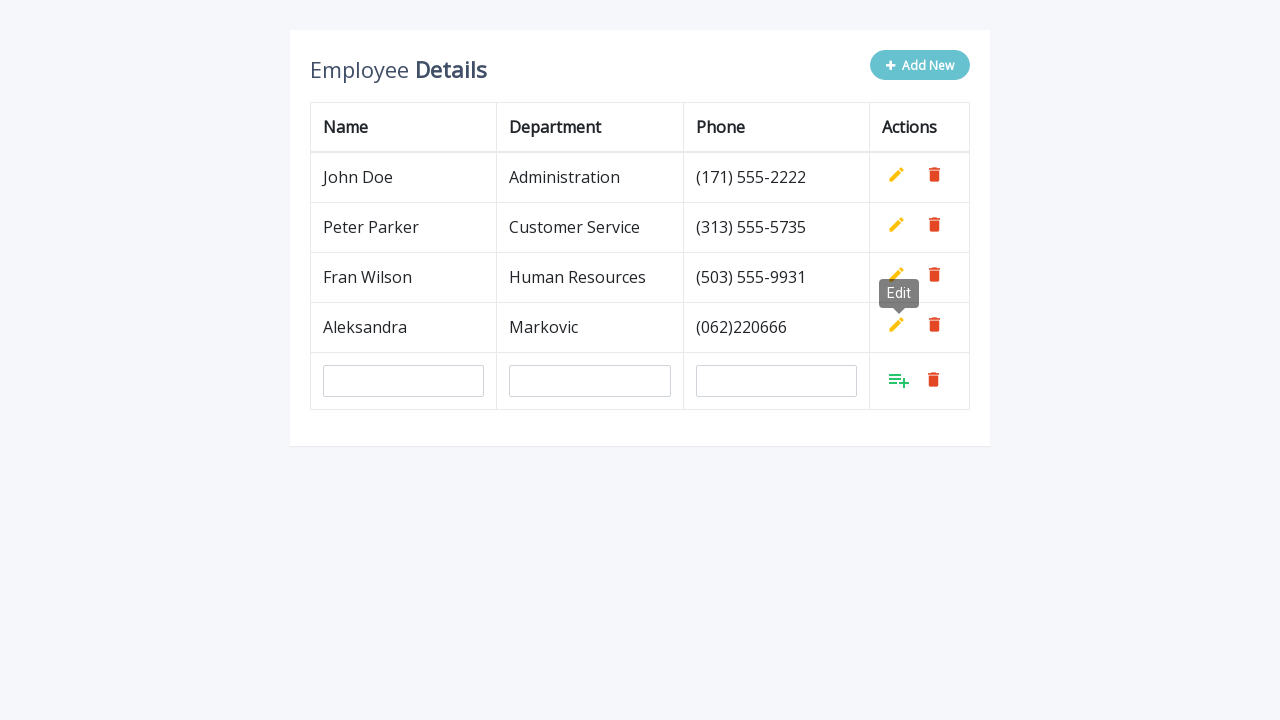

Filled in name field with 'Aleksandra' on //input[@name='name']
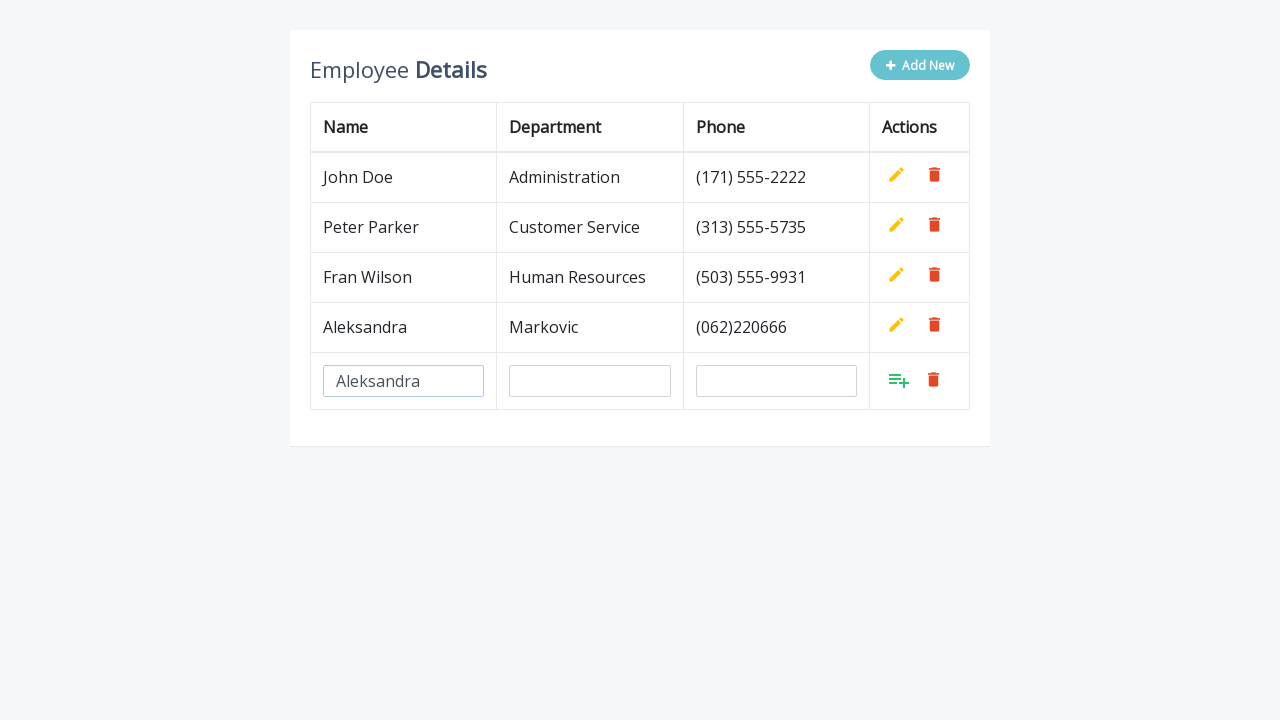

Filled in department field with 'Markovic' on //input[@name='department']
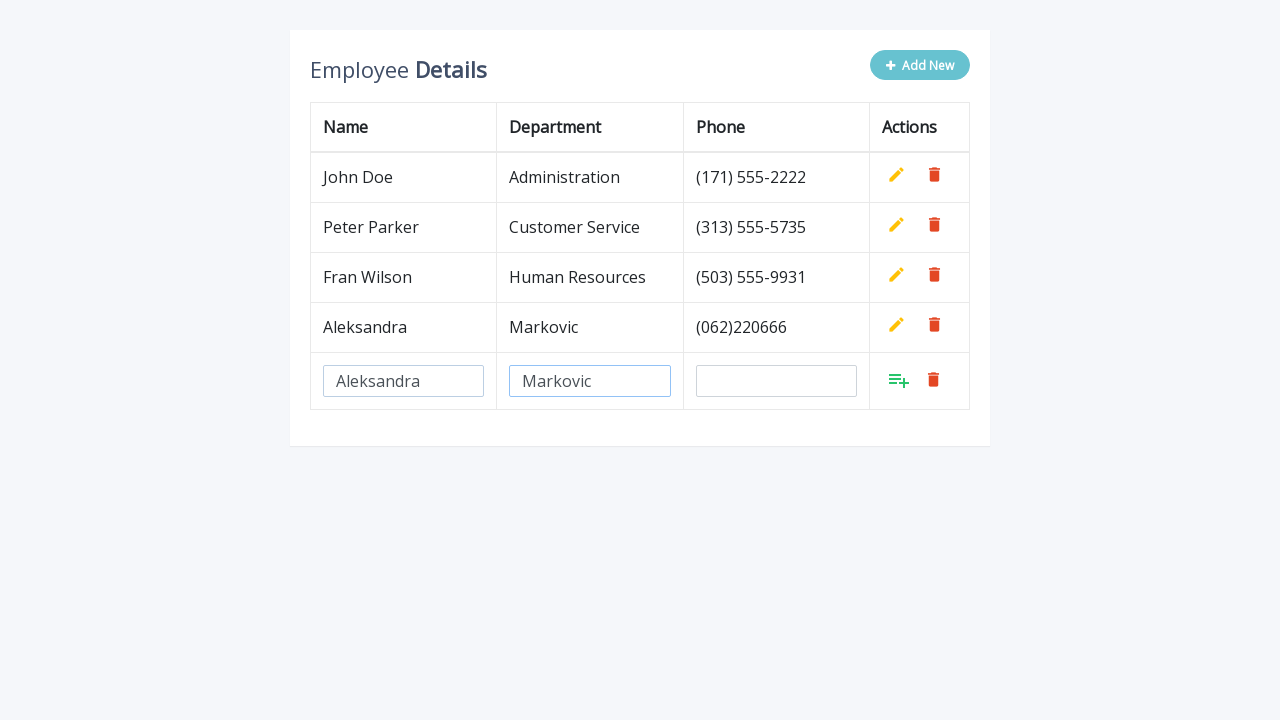

Filled in phone field with '(062)220666' on //input[@name='phone']
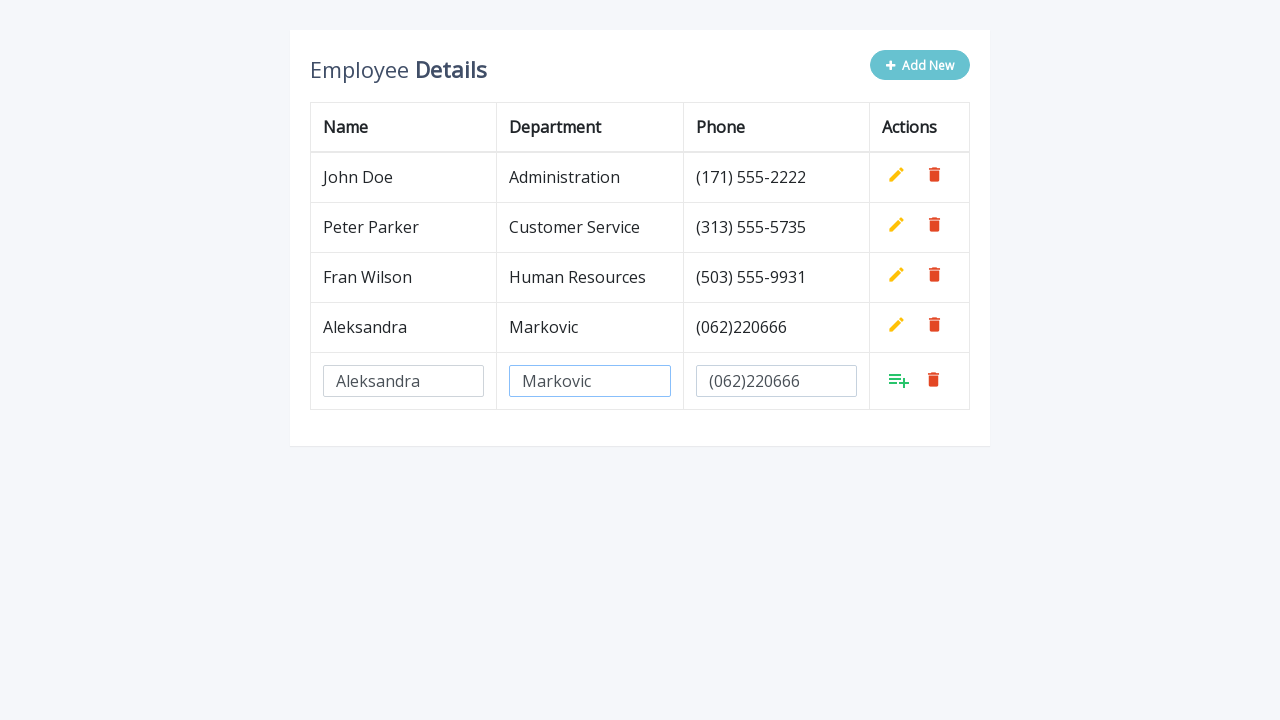

Clicked Add button to confirm row addition at (899, 380) on xpath=//tbody/tr[last()]/td[last()]/a
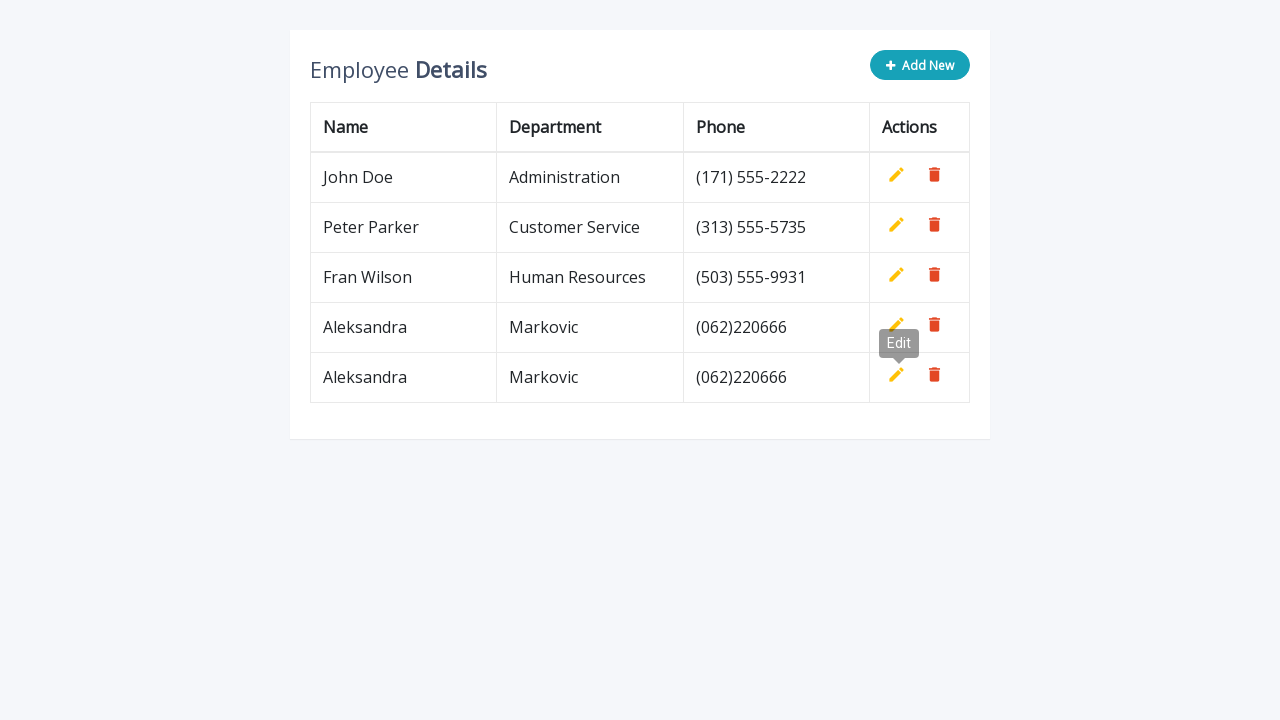

Waited 500ms before next iteration
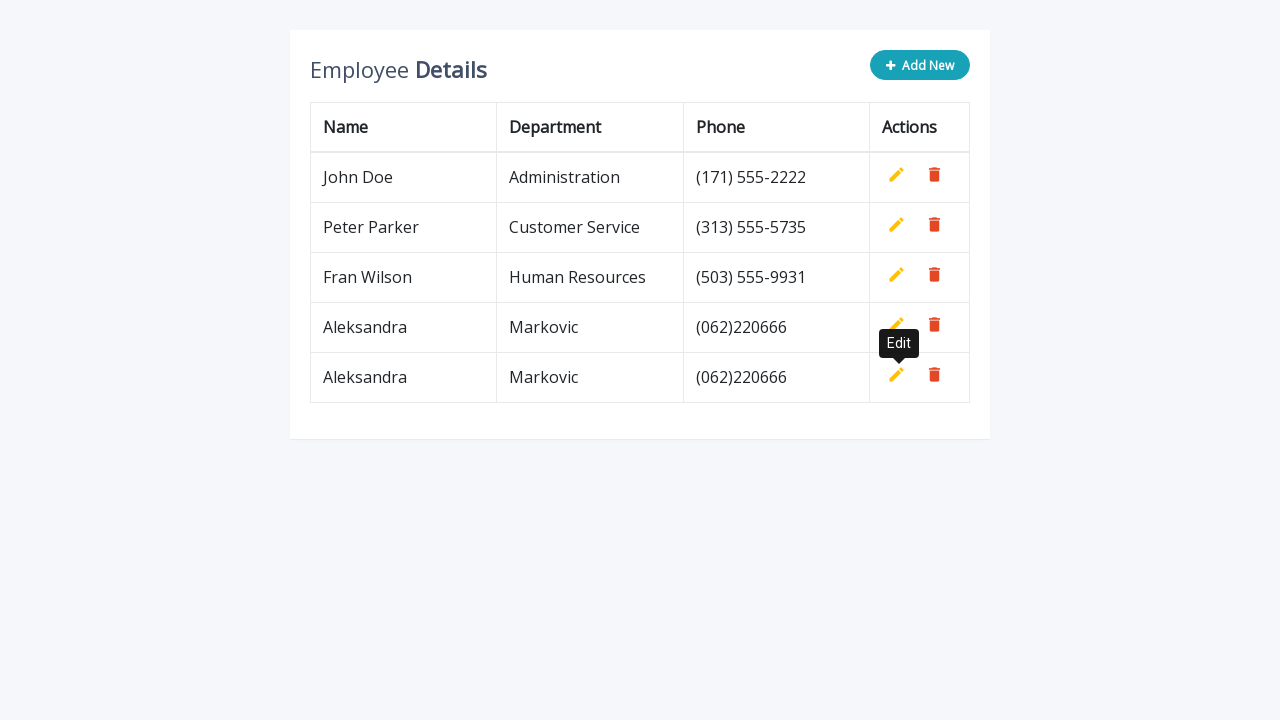

Clicked Add New button at (920, 65) on xpath=//button
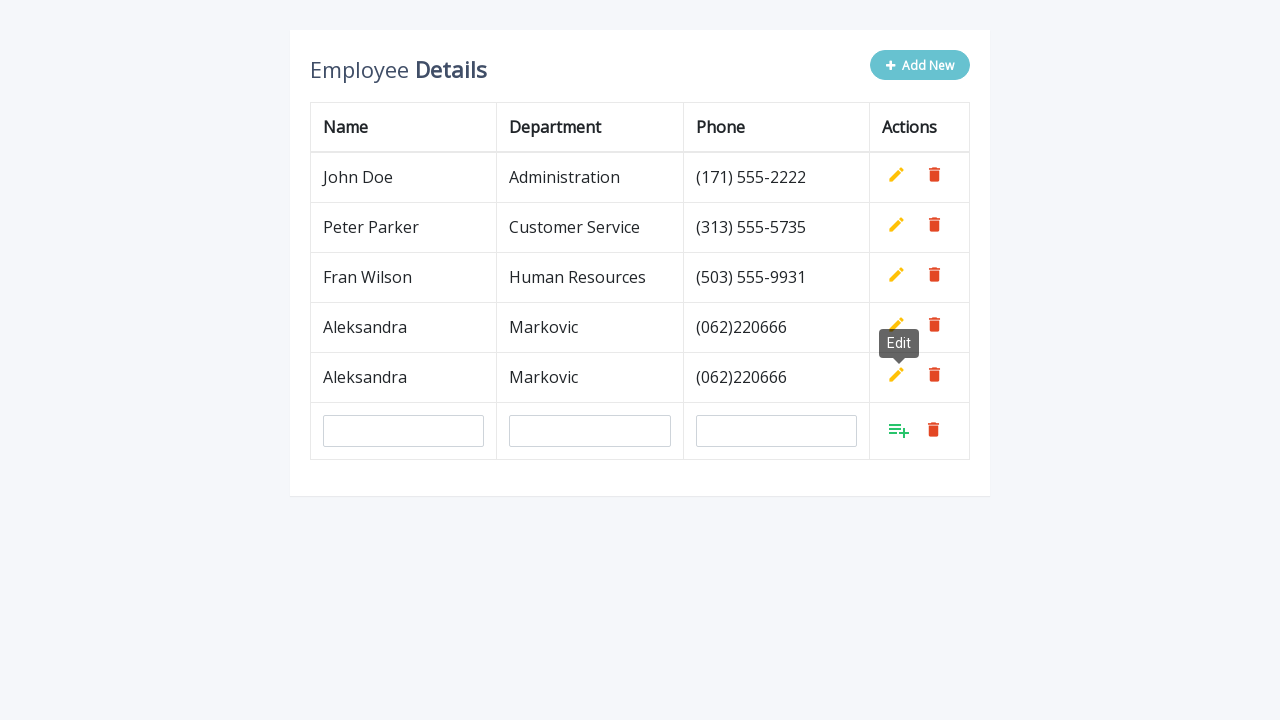

Filled in name field with 'Aleksandra' on //input[@name='name']
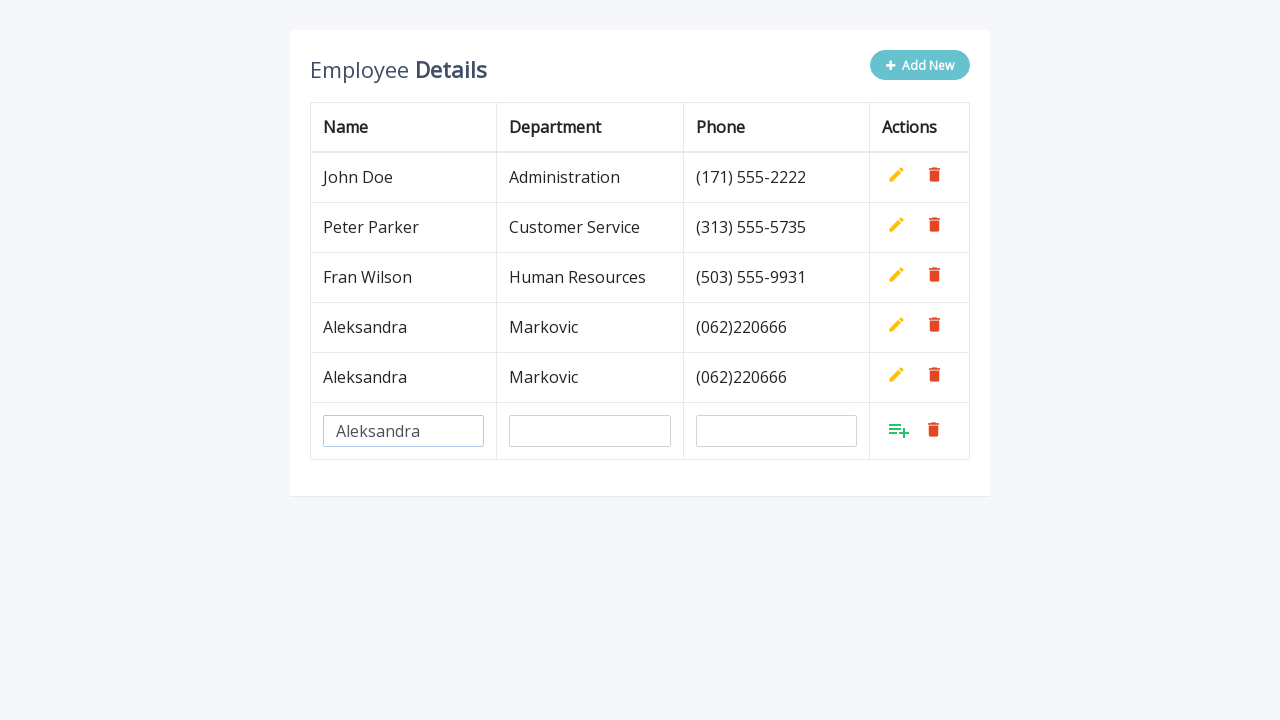

Filled in department field with 'Markovic' on //input[@name='department']
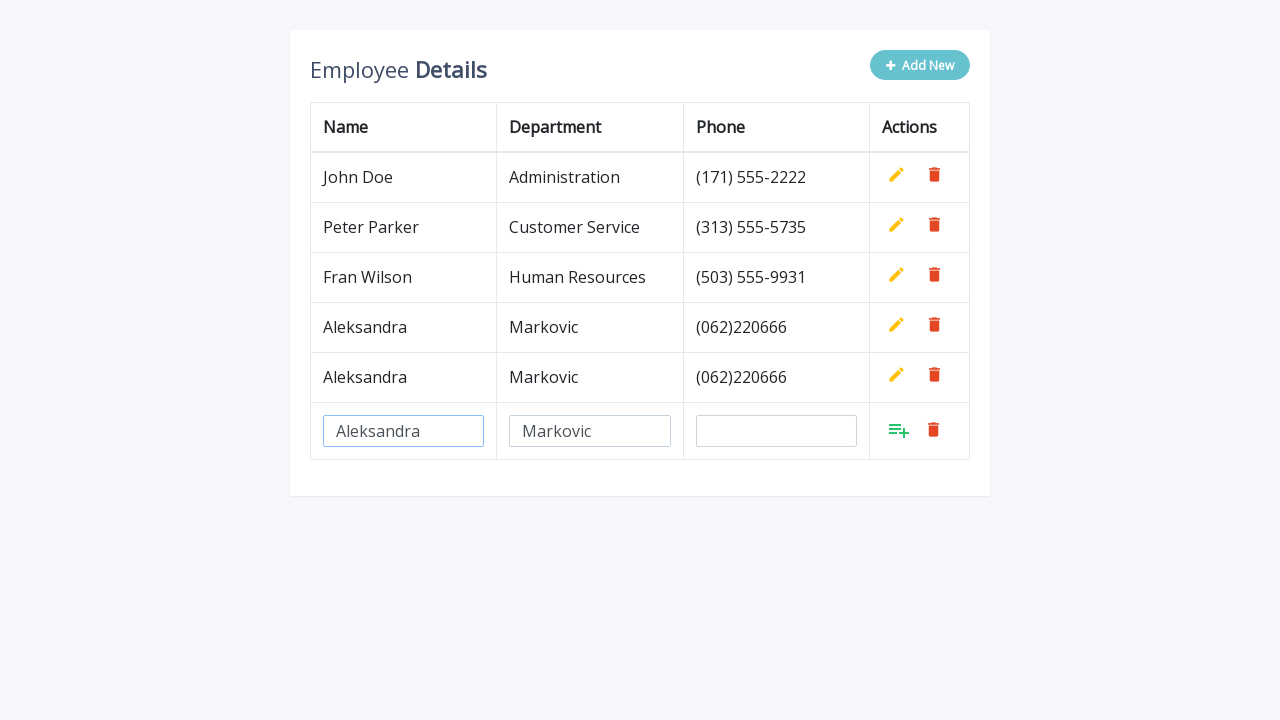

Filled in phone field with '(062)220666' on //input[@name='phone']
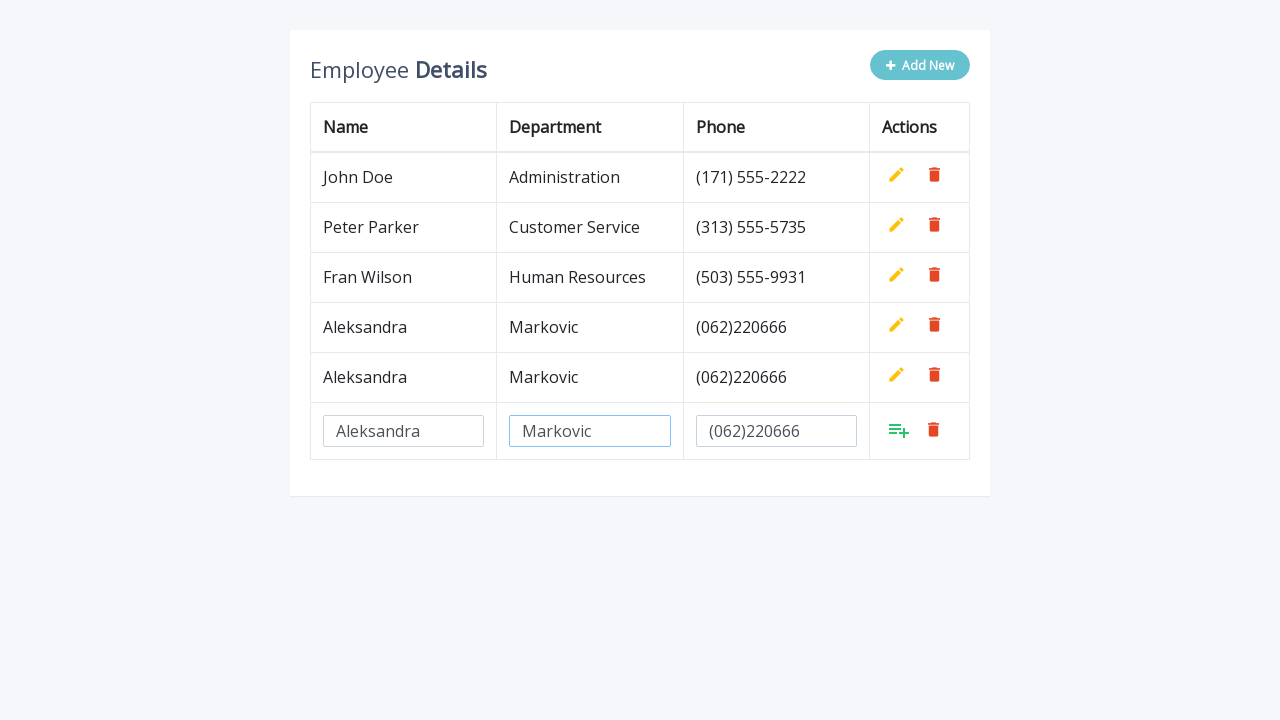

Clicked Add button to confirm row addition at (899, 430) on xpath=//tbody/tr[last()]/td[last()]/a
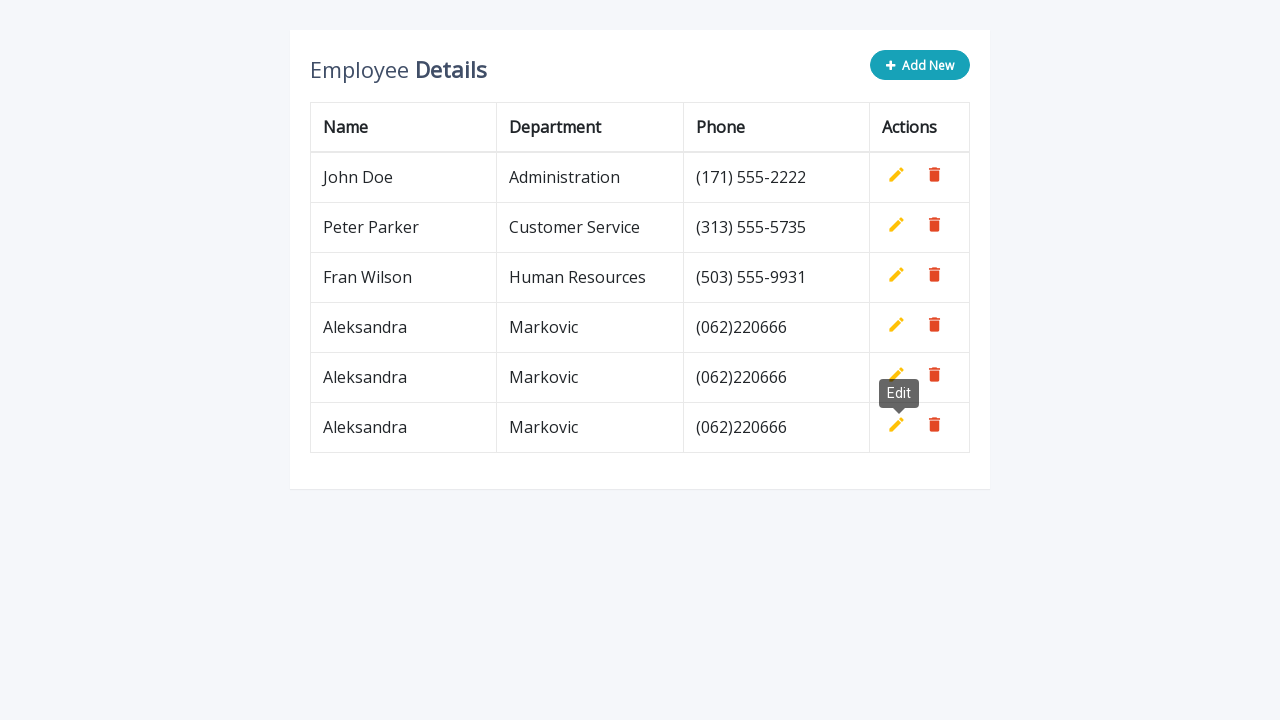

Waited 500ms before next iteration
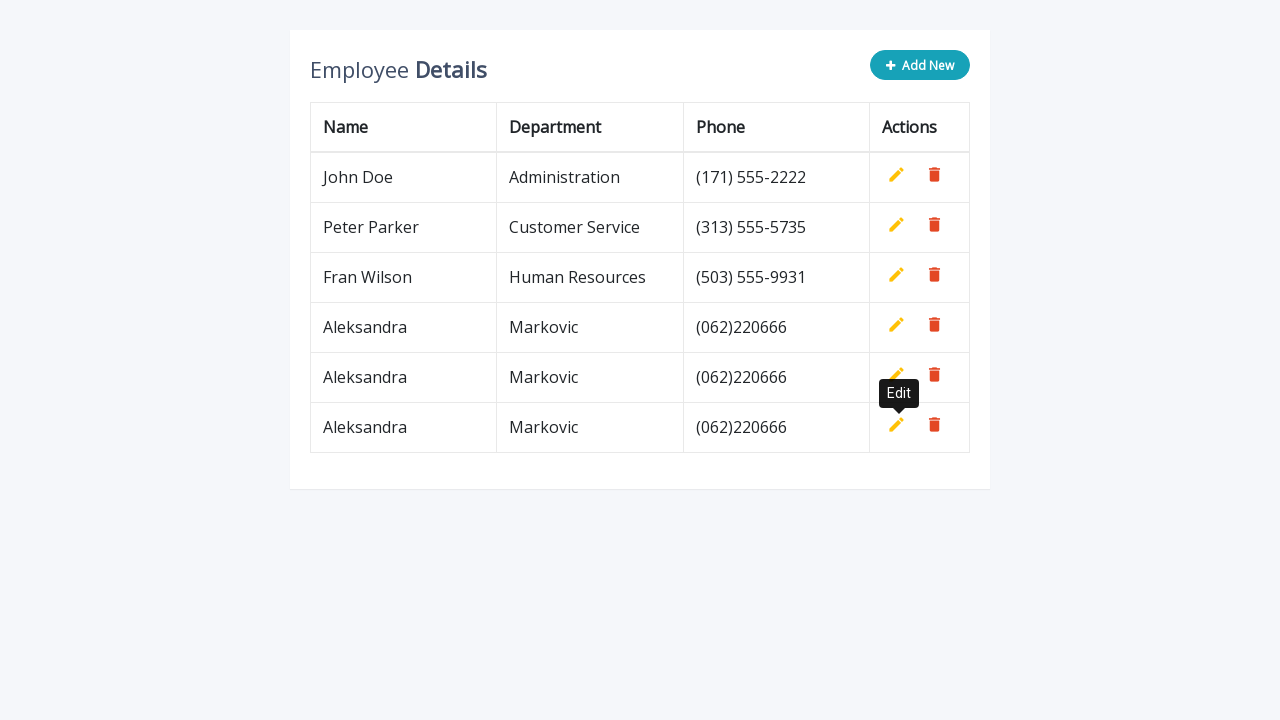

Clicked Add New button at (920, 65) on xpath=//button
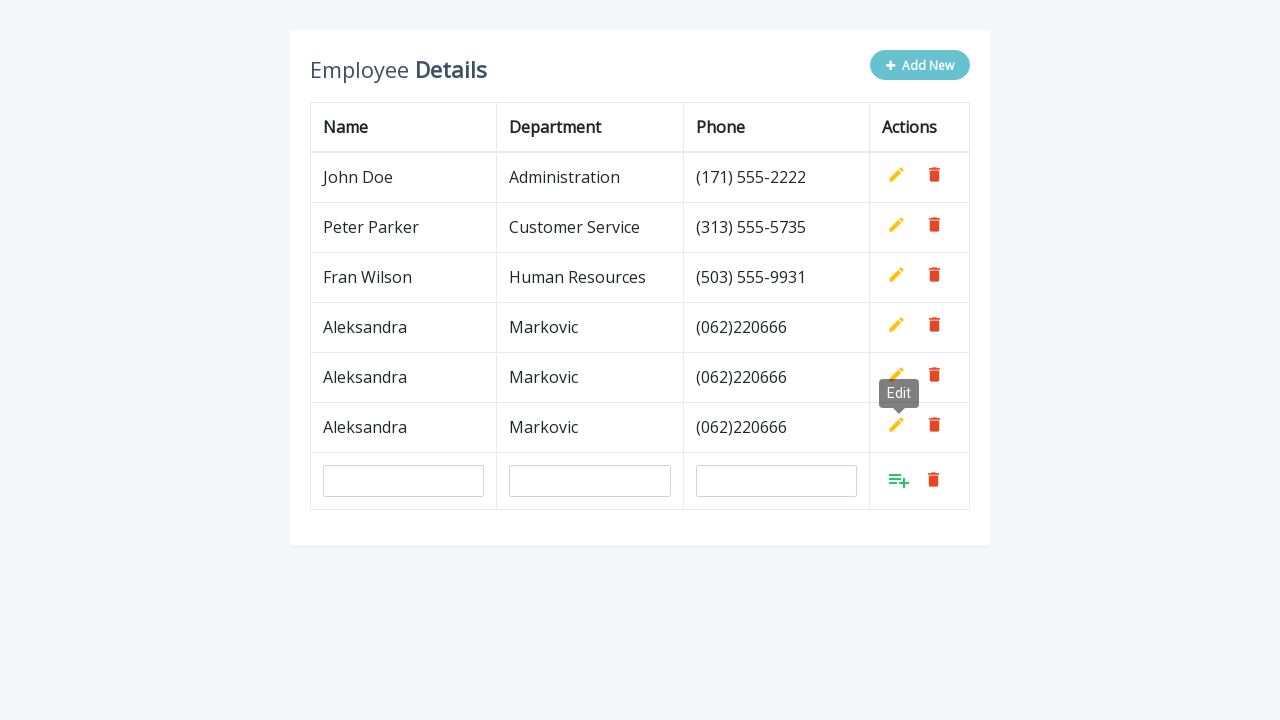

Filled in name field with 'Aleksandra' on //input[@name='name']
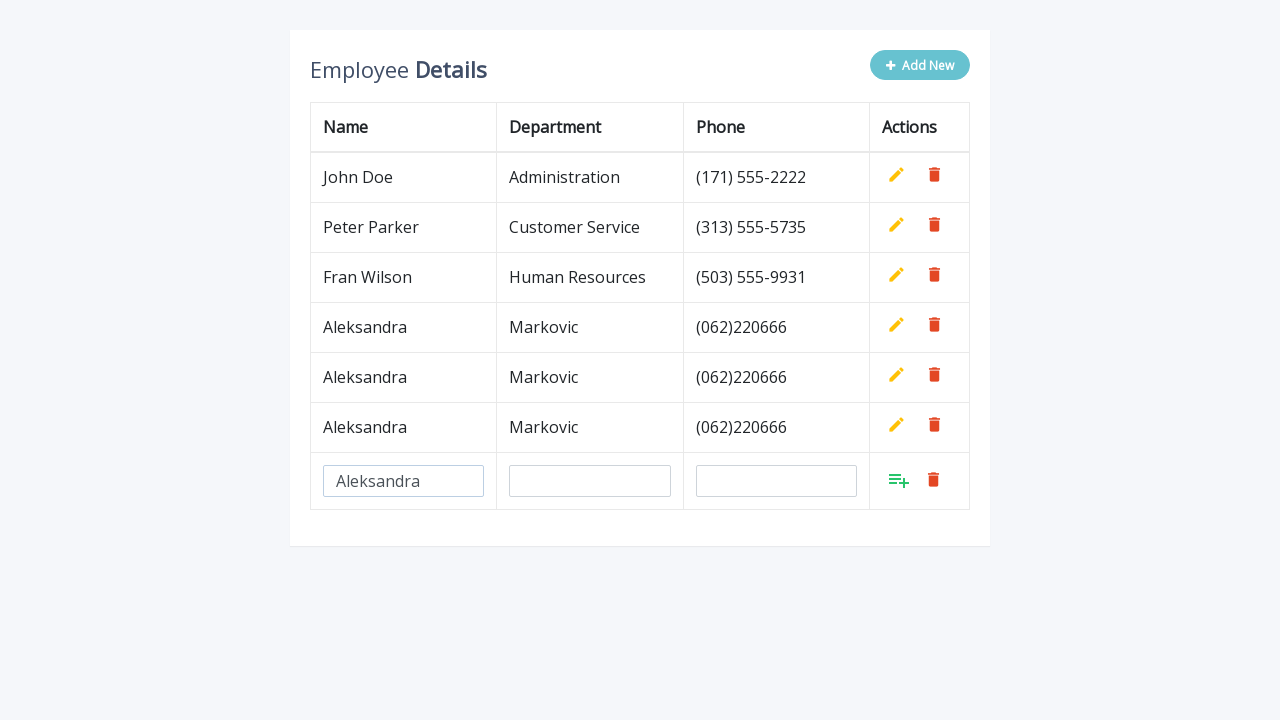

Filled in department field with 'Markovic' on //input[@name='department']
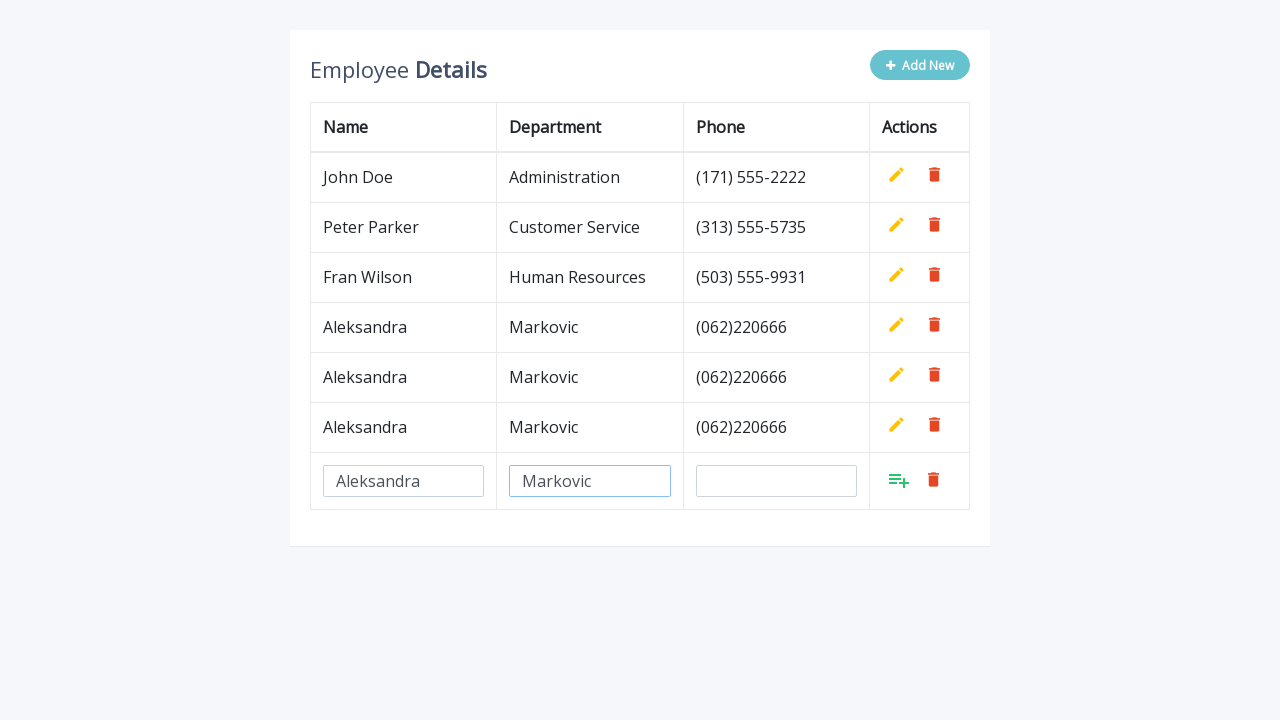

Filled in phone field with '(062)220666' on //input[@name='phone']
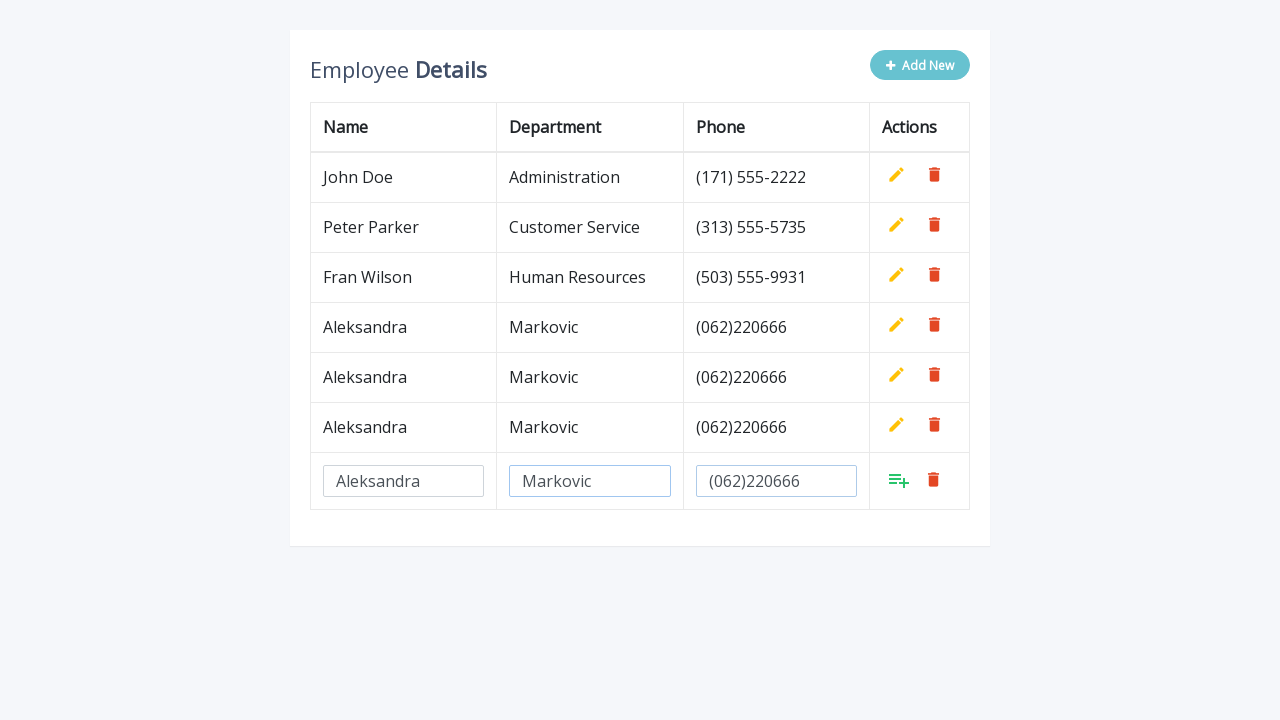

Clicked Add button to confirm row addition at (899, 480) on xpath=//tbody/tr[last()]/td[last()]/a
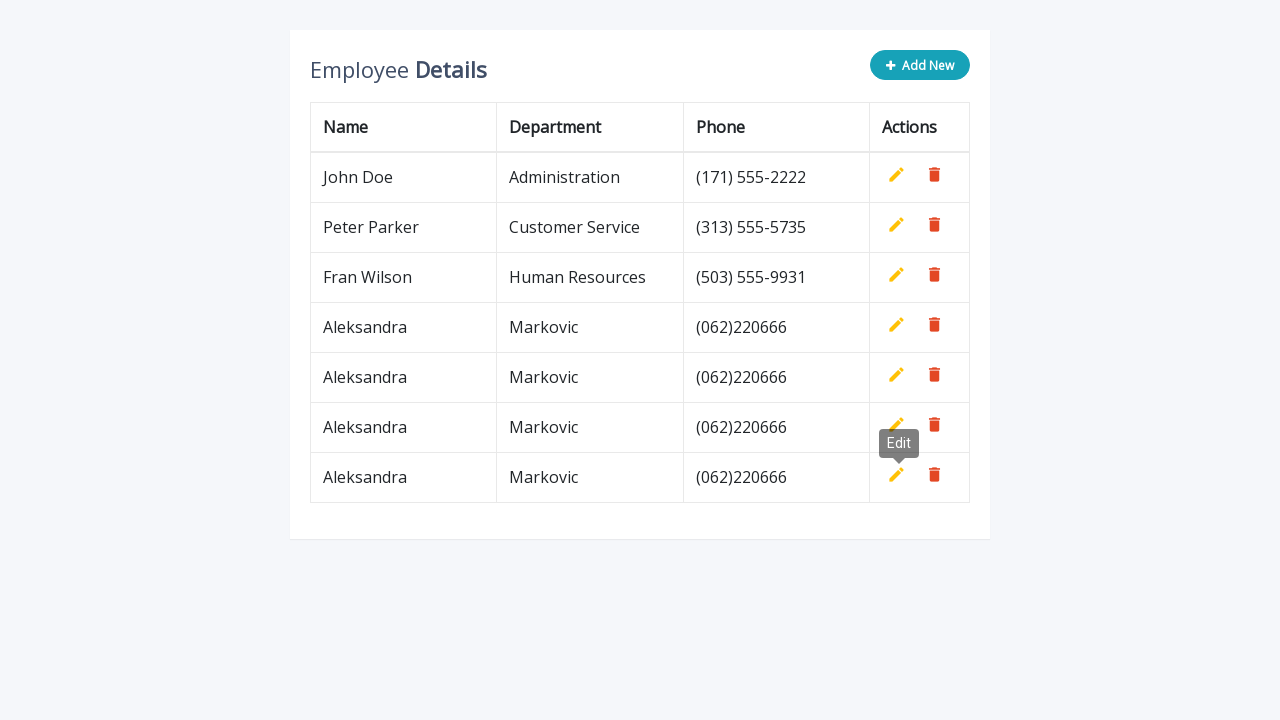

Waited 500ms before next iteration
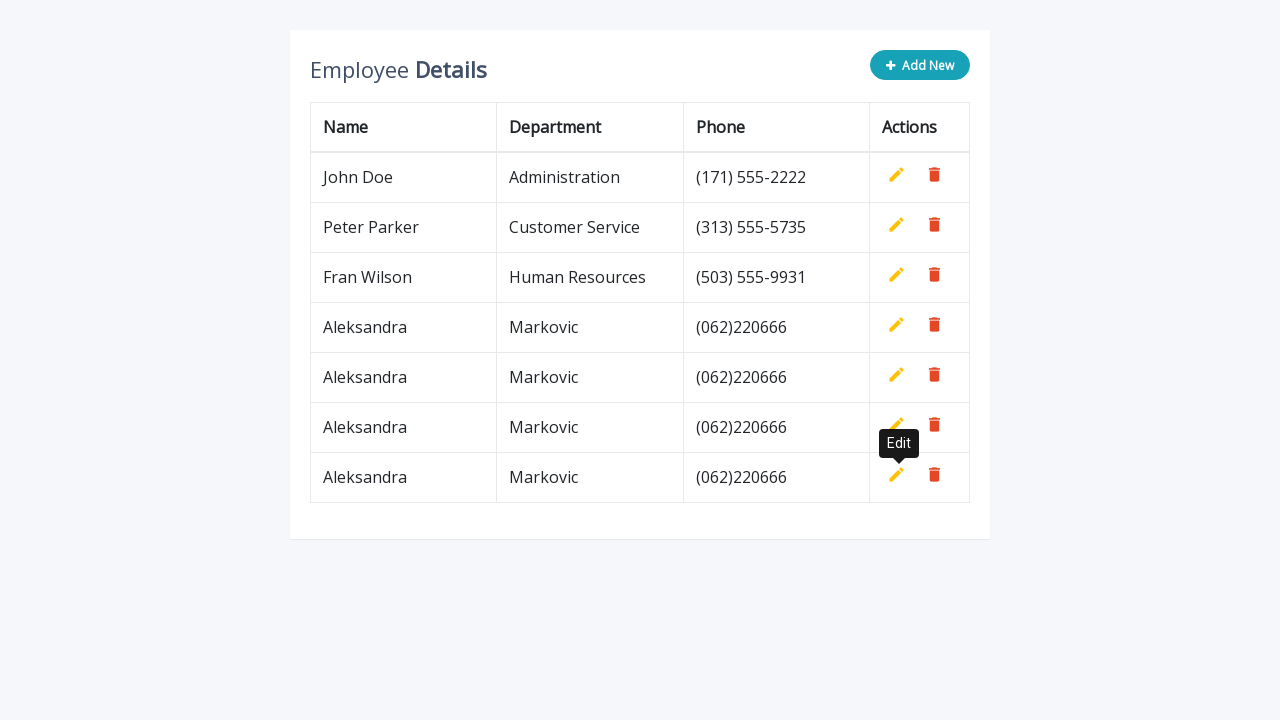

Clicked Add New button at (920, 65) on xpath=//button
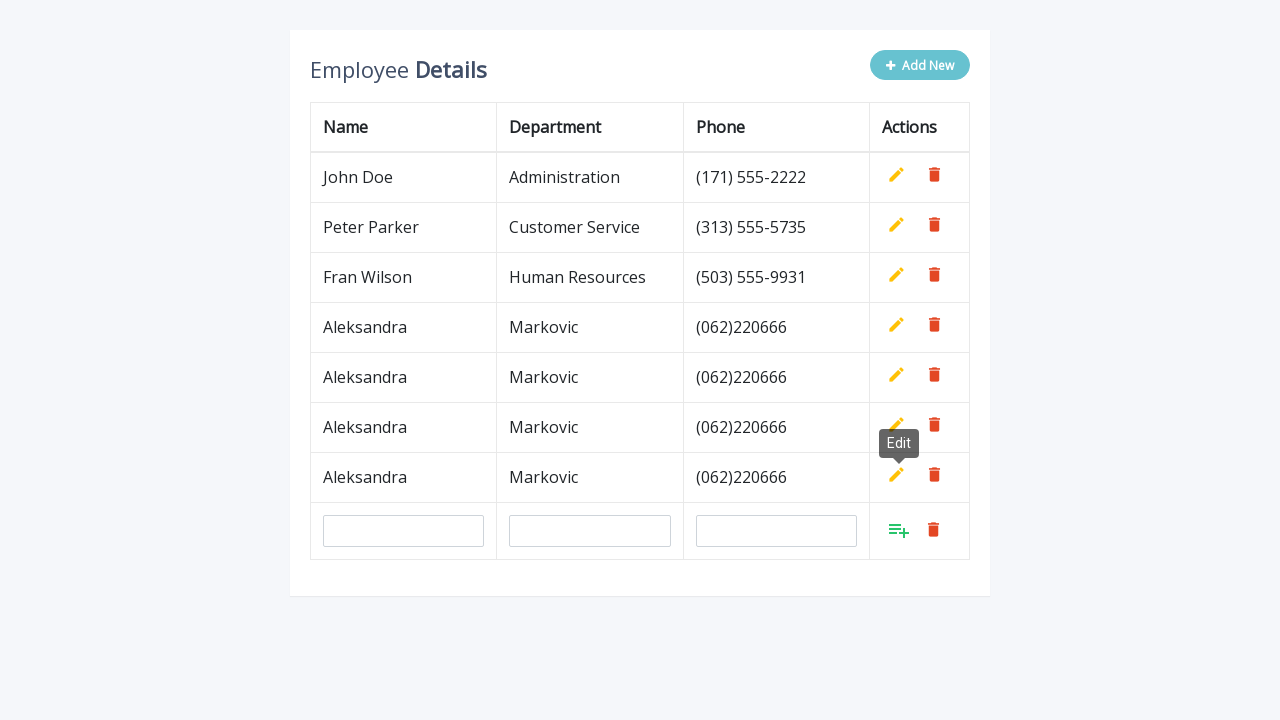

Filled in name field with 'Aleksandra' on //input[@name='name']
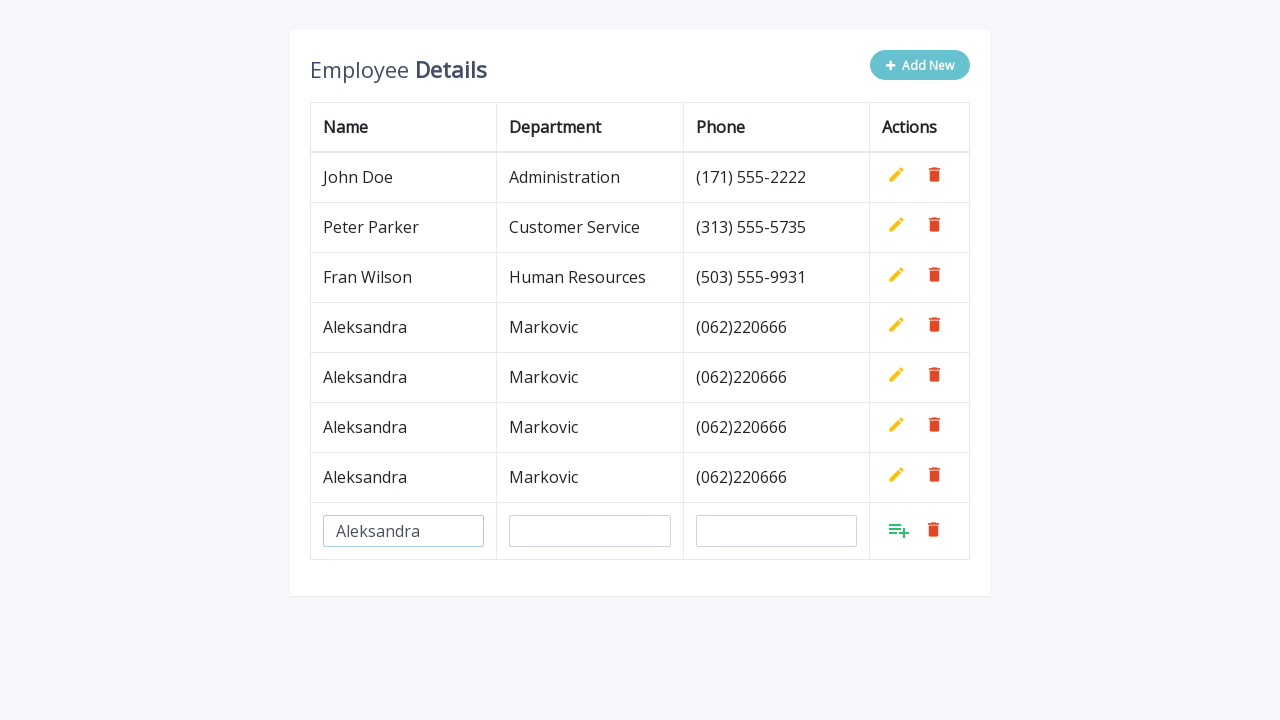

Filled in department field with 'Markovic' on //input[@name='department']
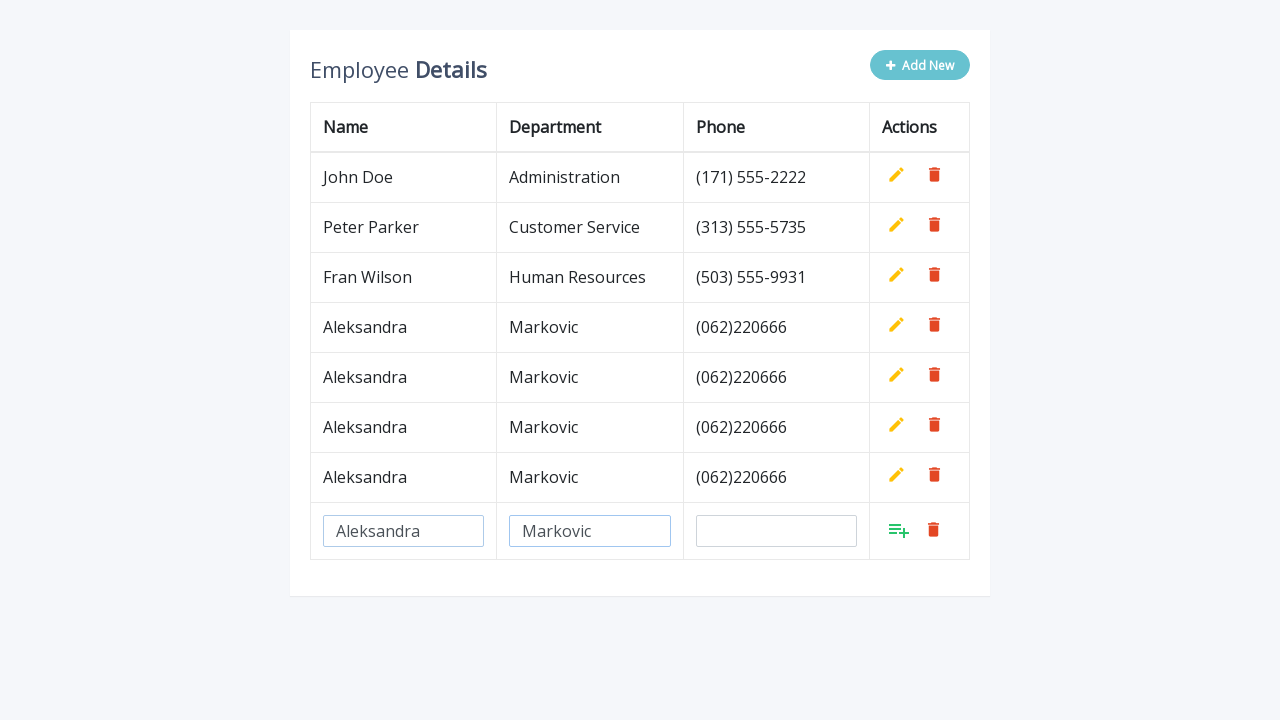

Filled in phone field with '(062)220666' on //input[@name='phone']
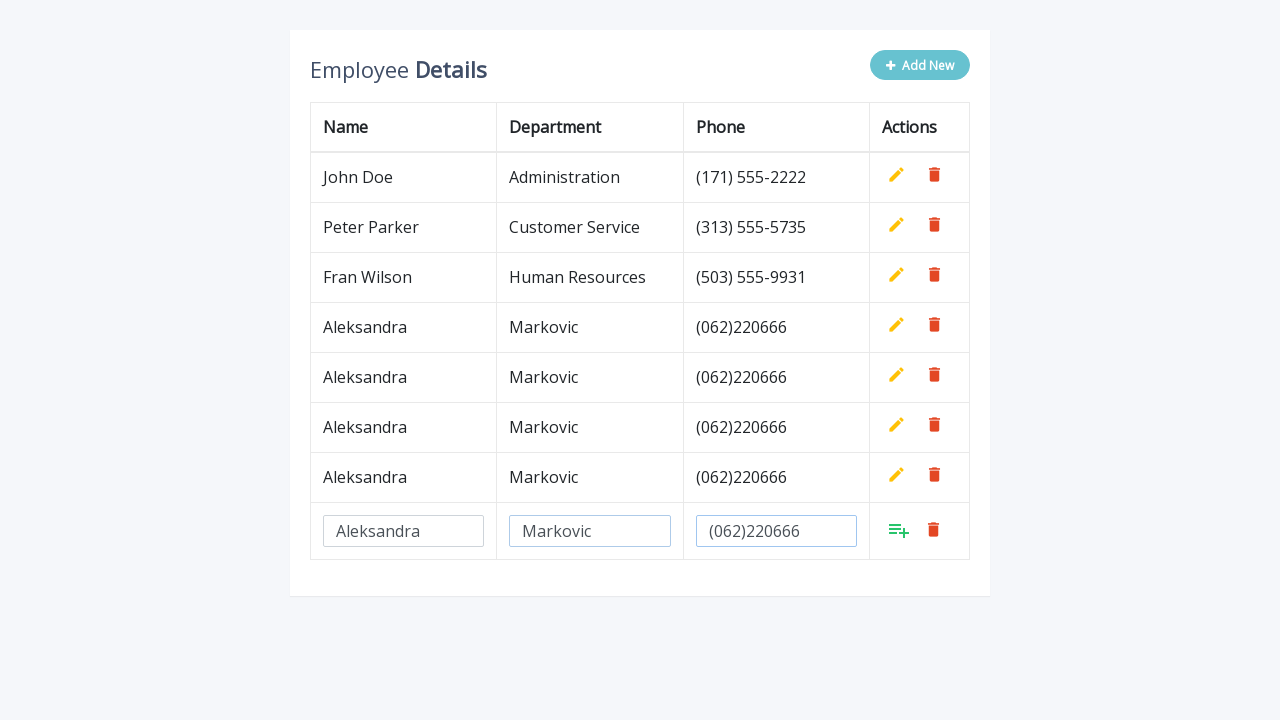

Clicked Add button to confirm row addition at (899, 530) on xpath=//tbody/tr[last()]/td[last()]/a
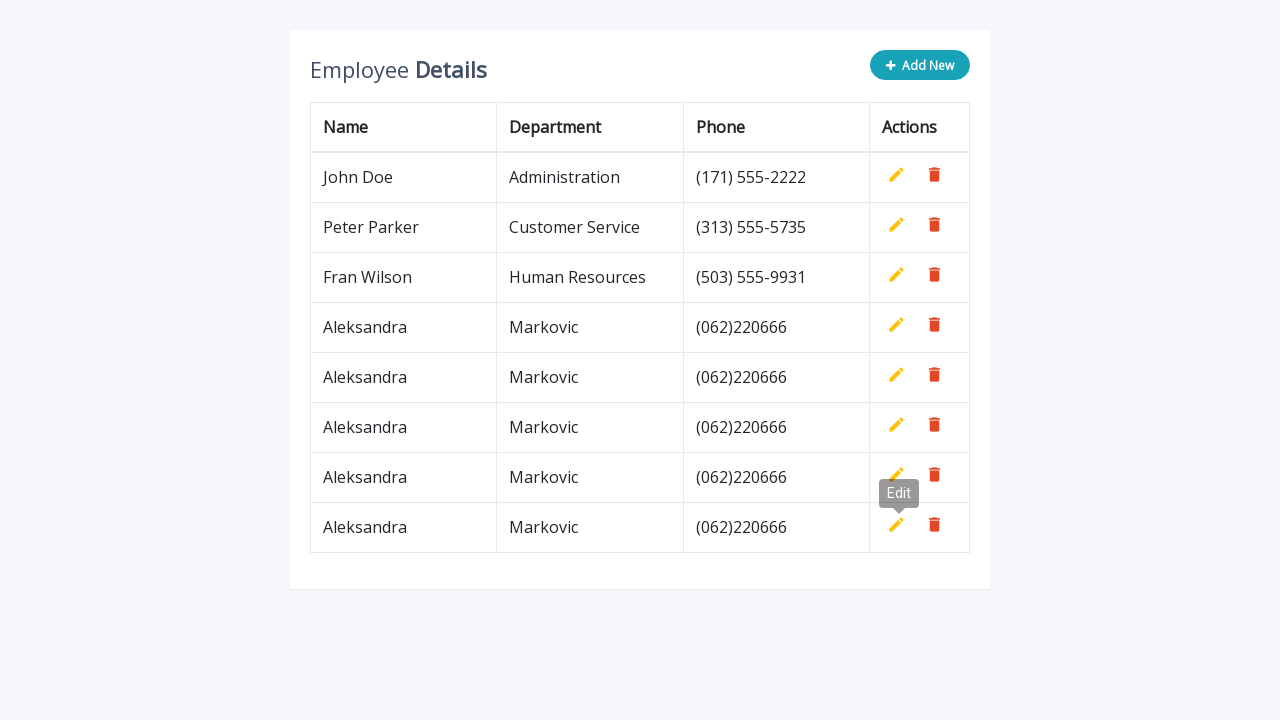

Waited 500ms before next iteration
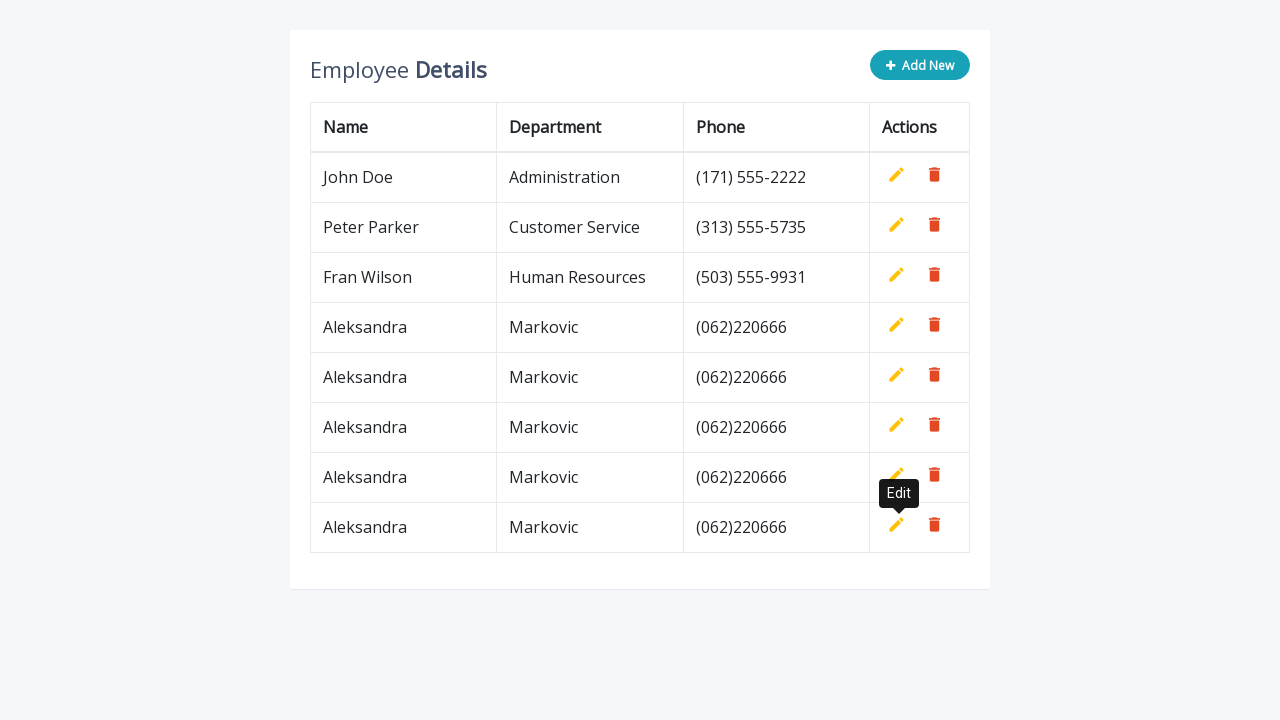

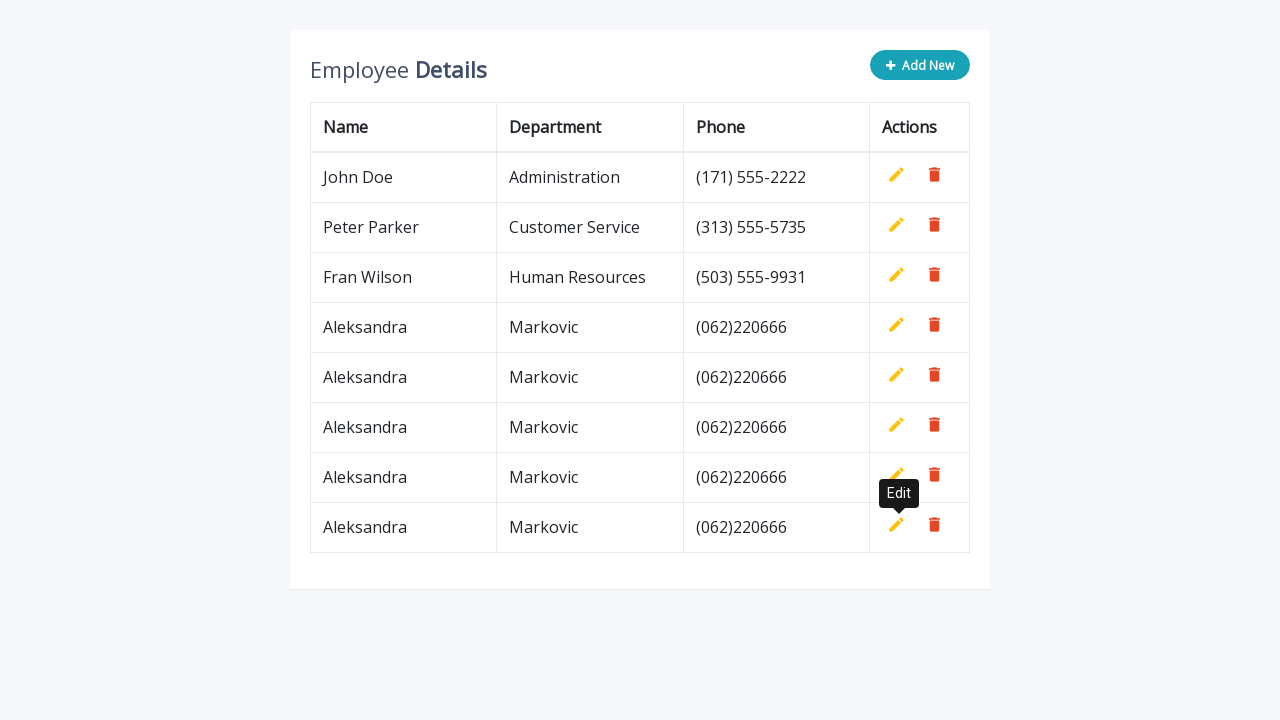